Navigates to the Loadium website homepage

Starting URL: https://www.loadium.com/

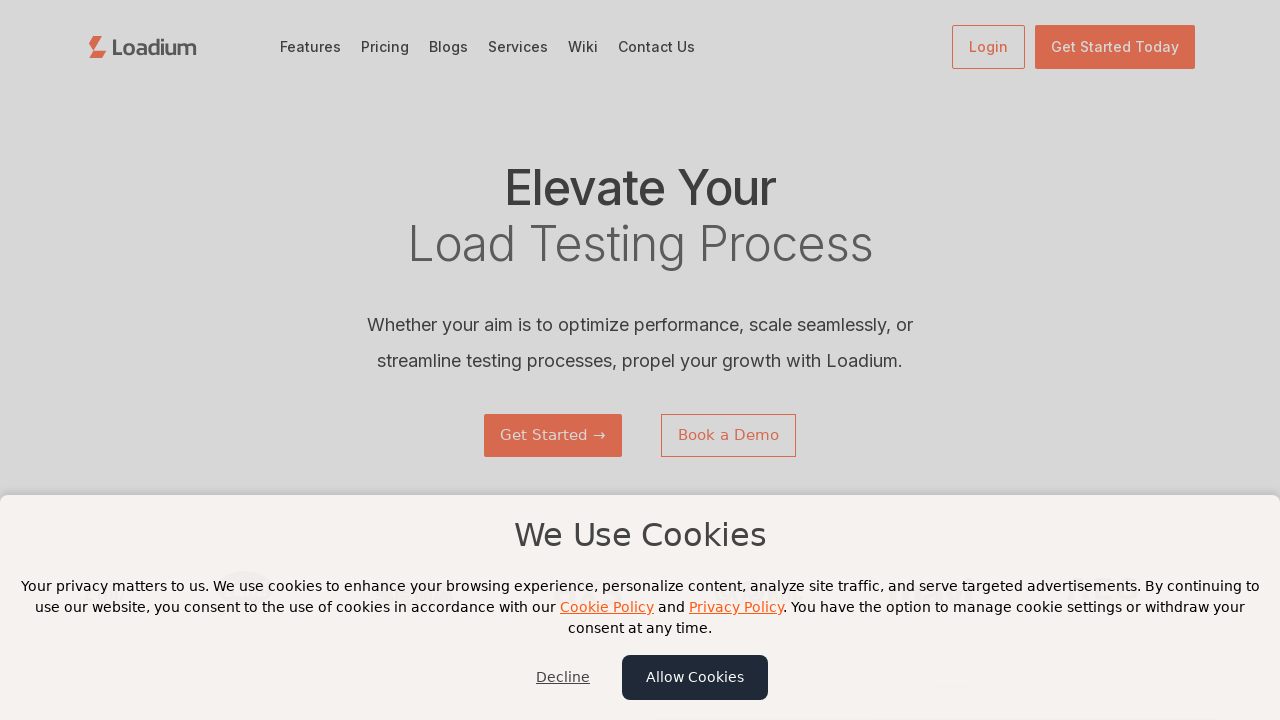

Navigated to Loadium homepage (https://www.loadium.com/) and waited for DOM content to load
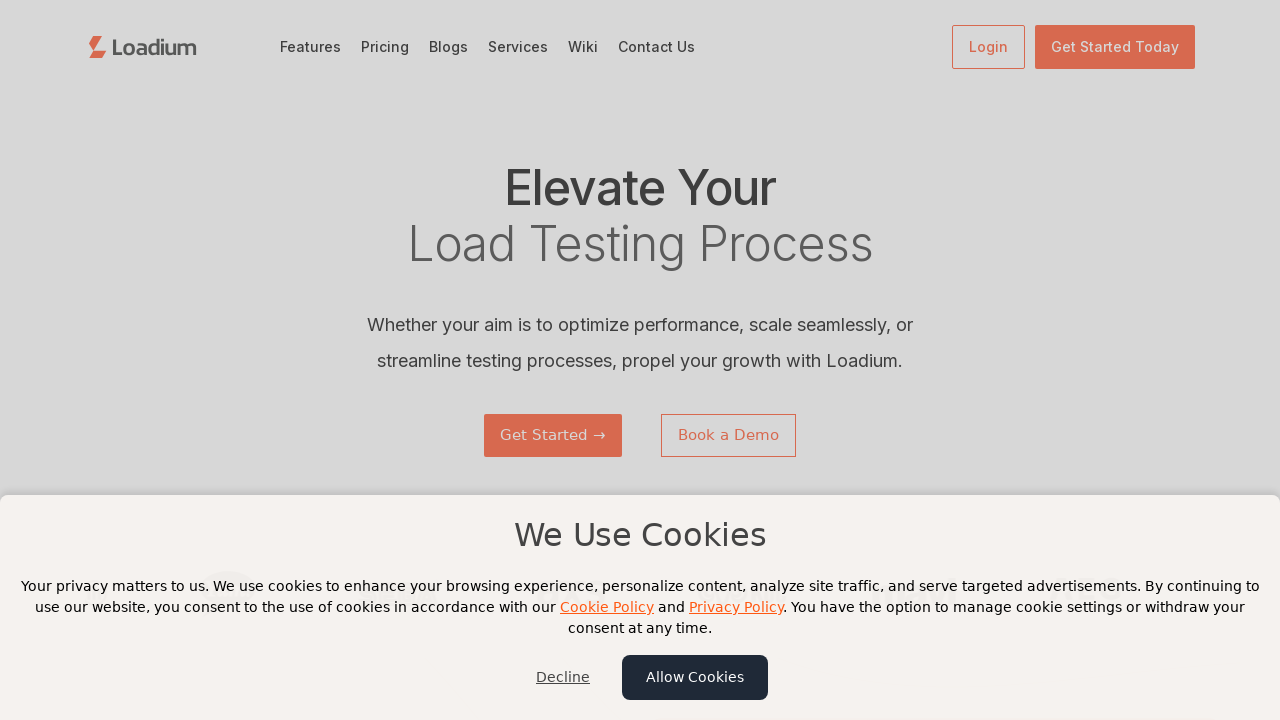

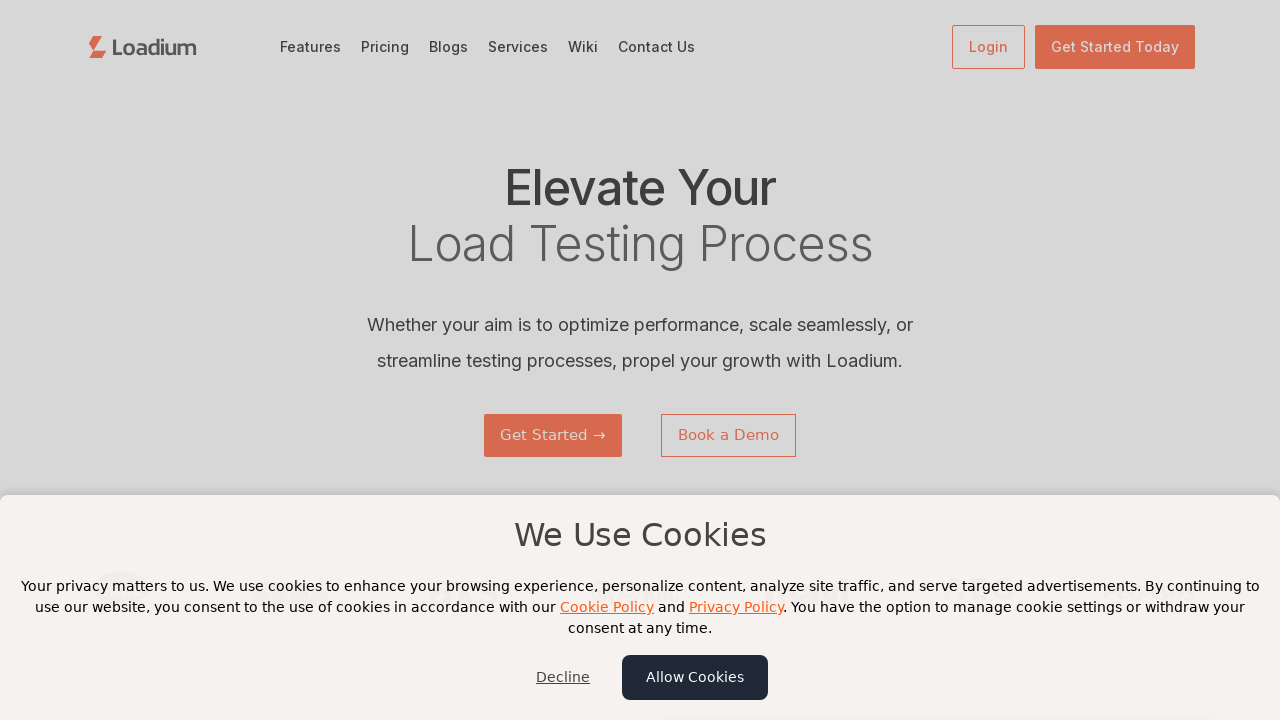